Tests radio buttons and checkboxes functionality on jQueryUI demo page by clicking through all radio buttons and checking all checkboxes within an iframe.

Starting URL: https://jqueryui.com/checkboxradio/

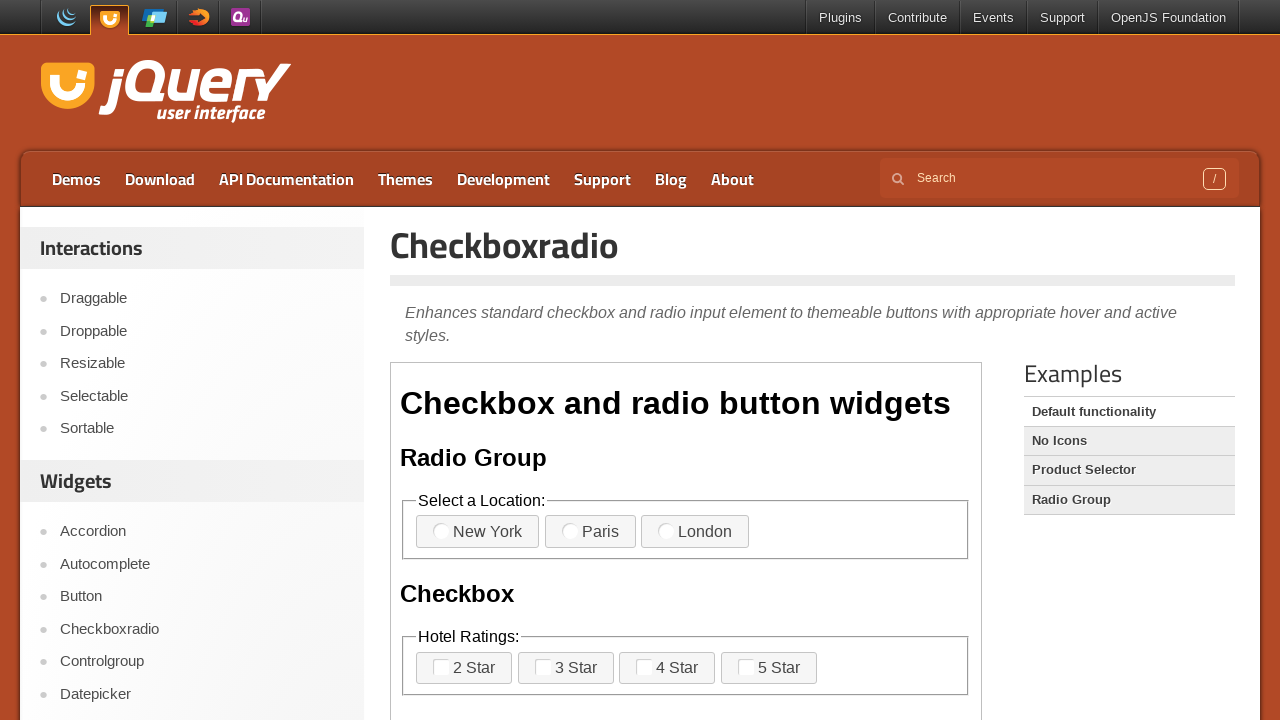

Located demo iframe
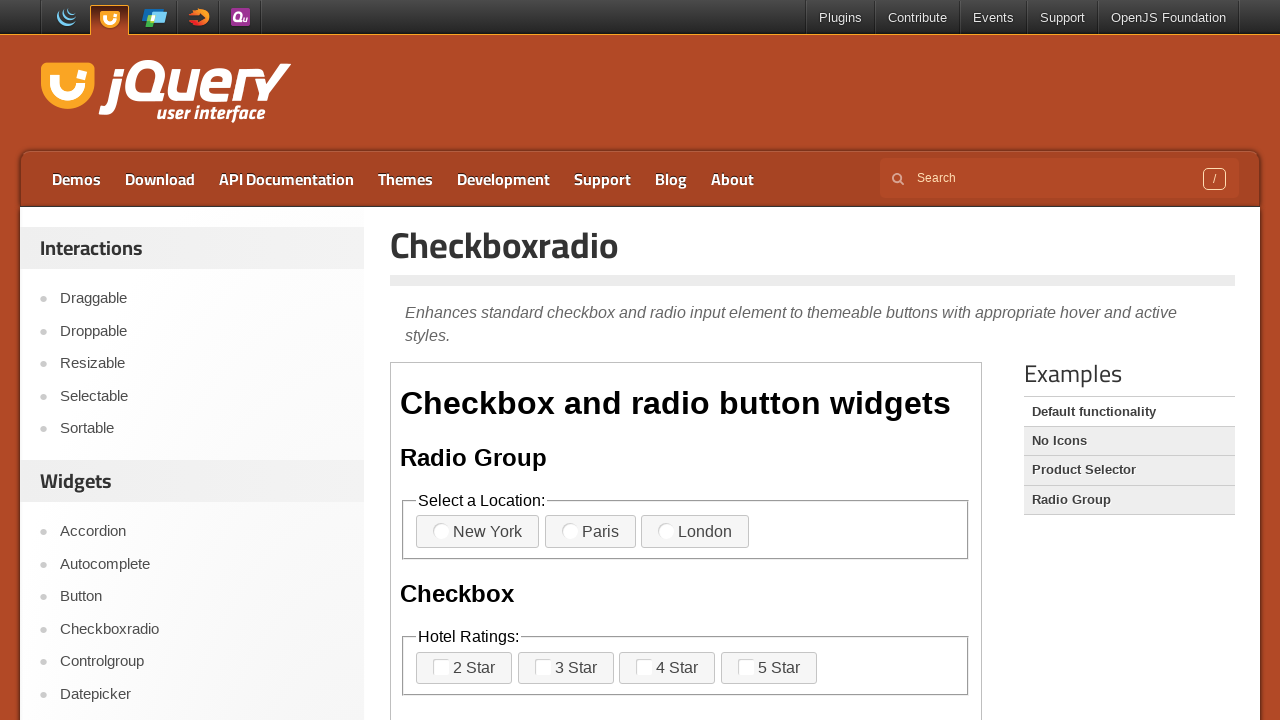

Located radio button 1
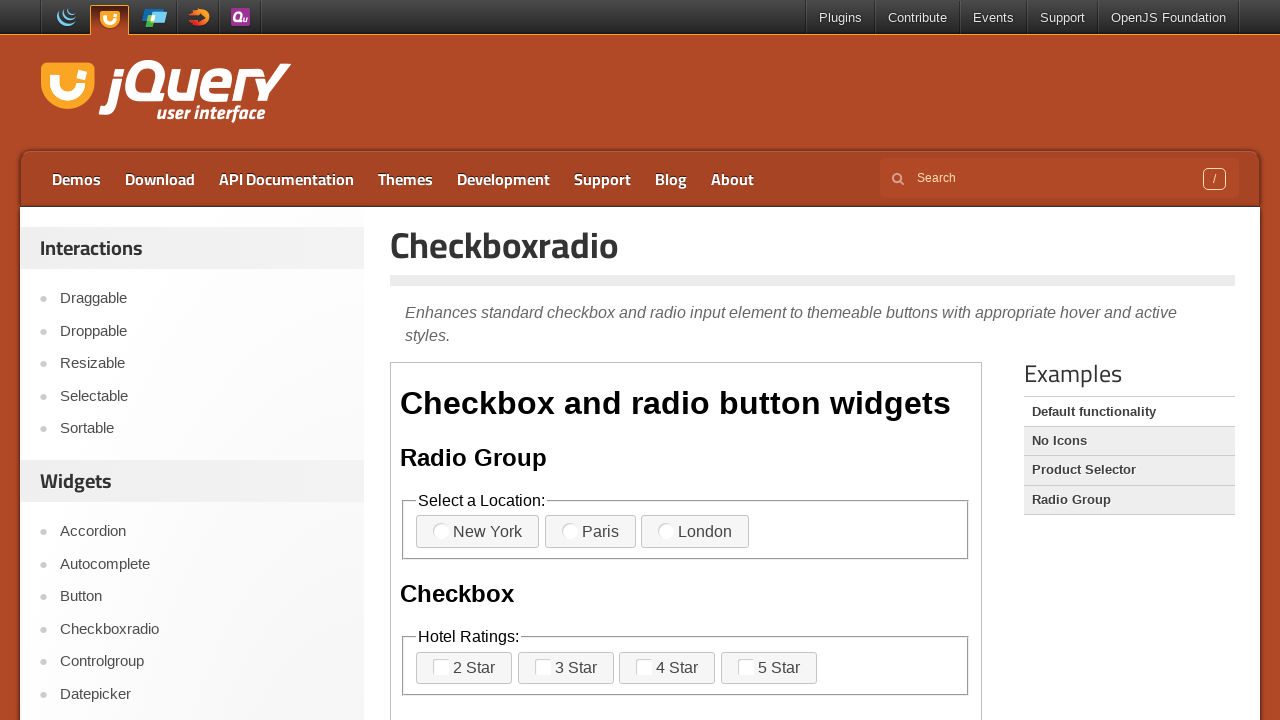

Located radio button 2
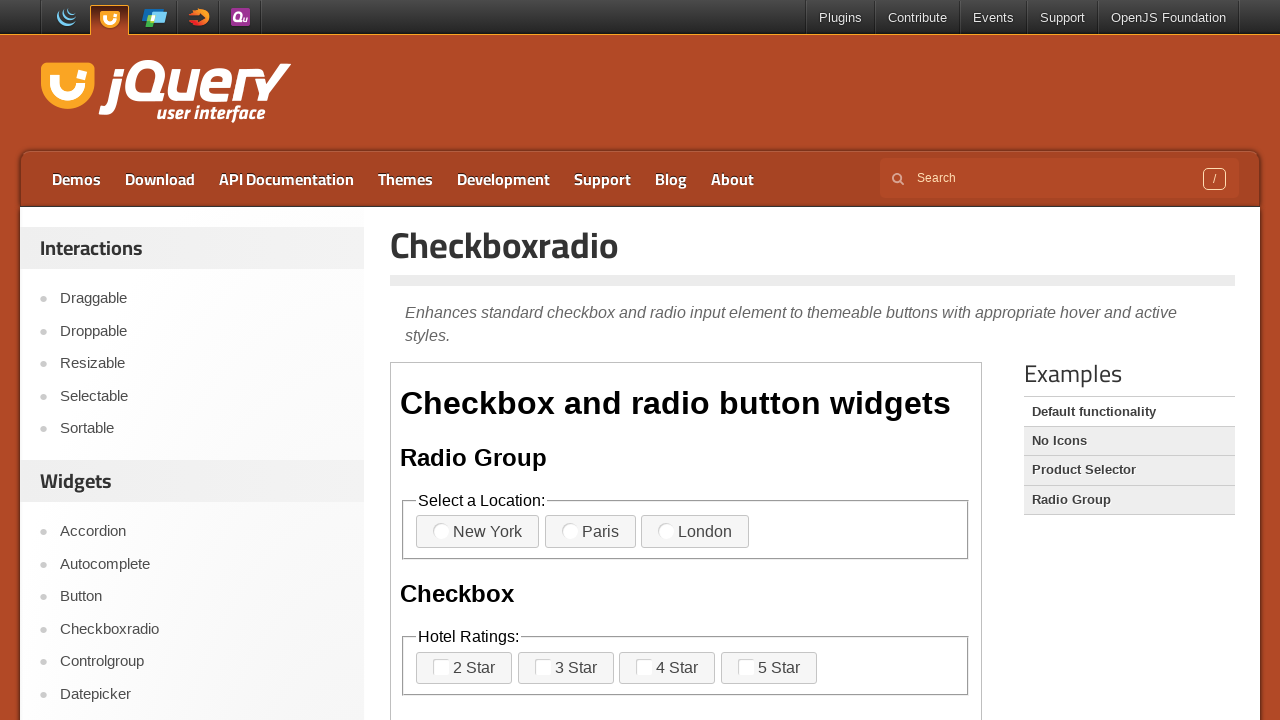

Located radio button 3
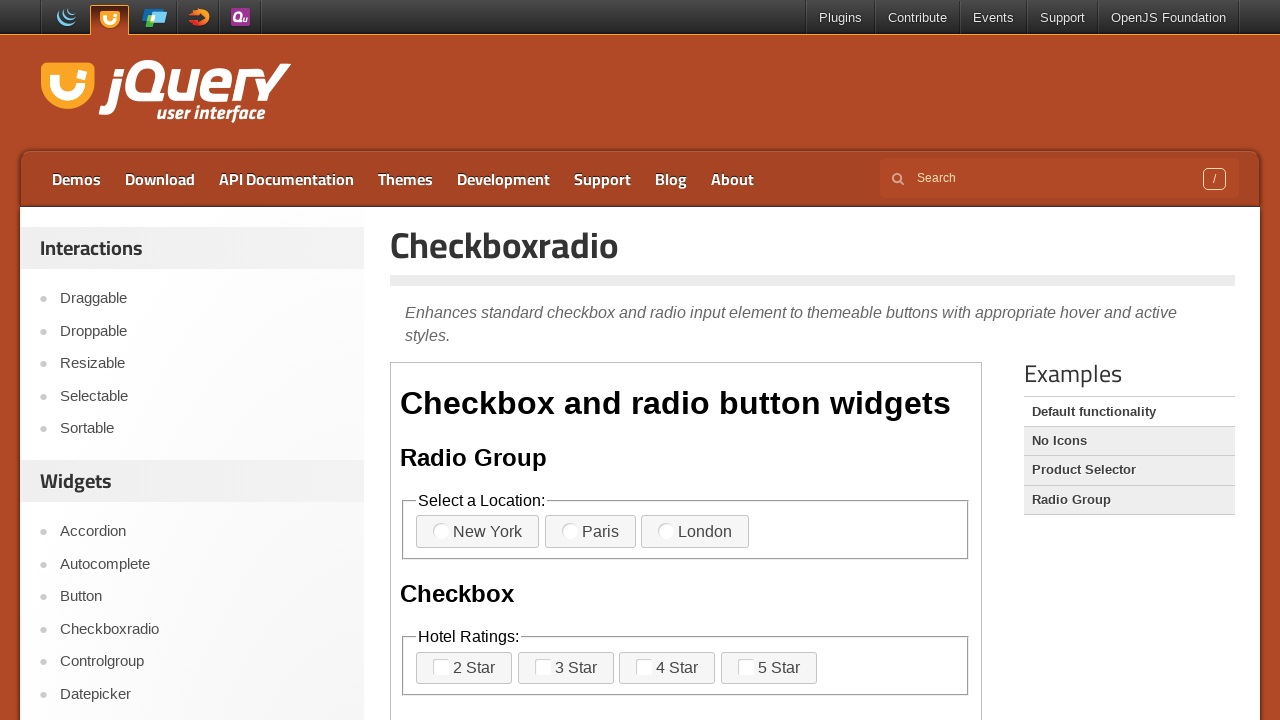

Located checkbox 1
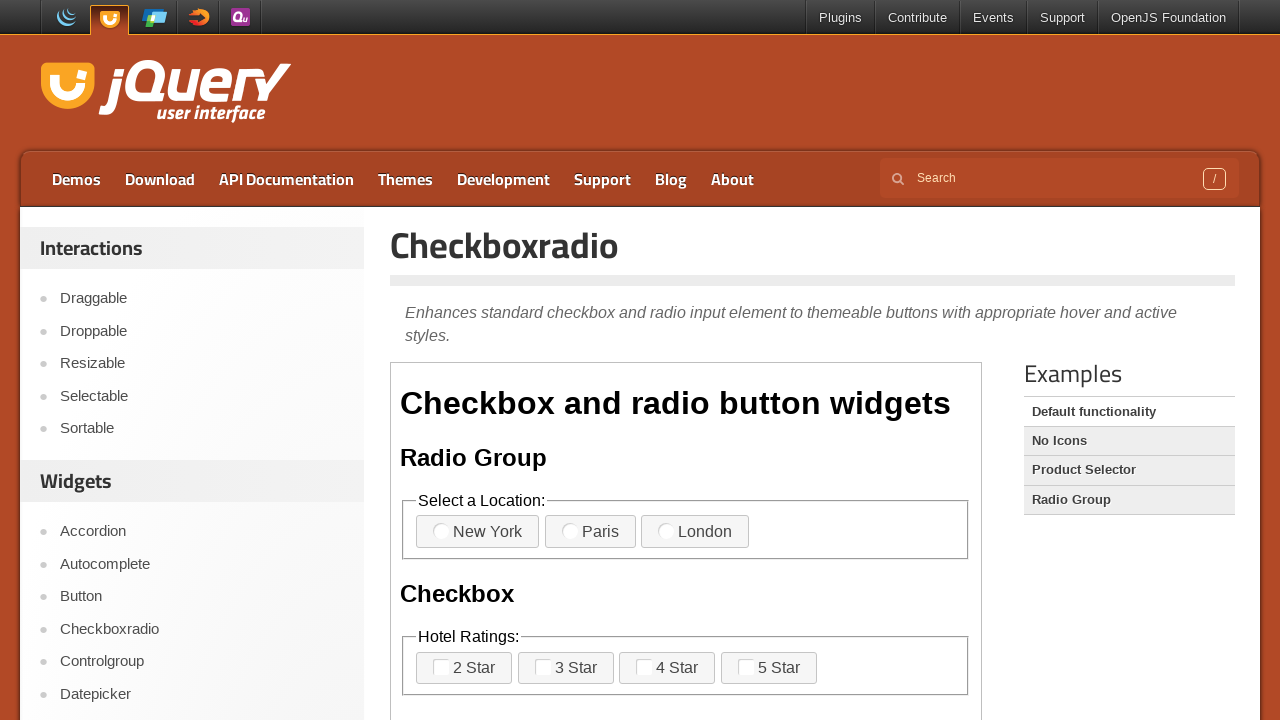

Located checkbox 2
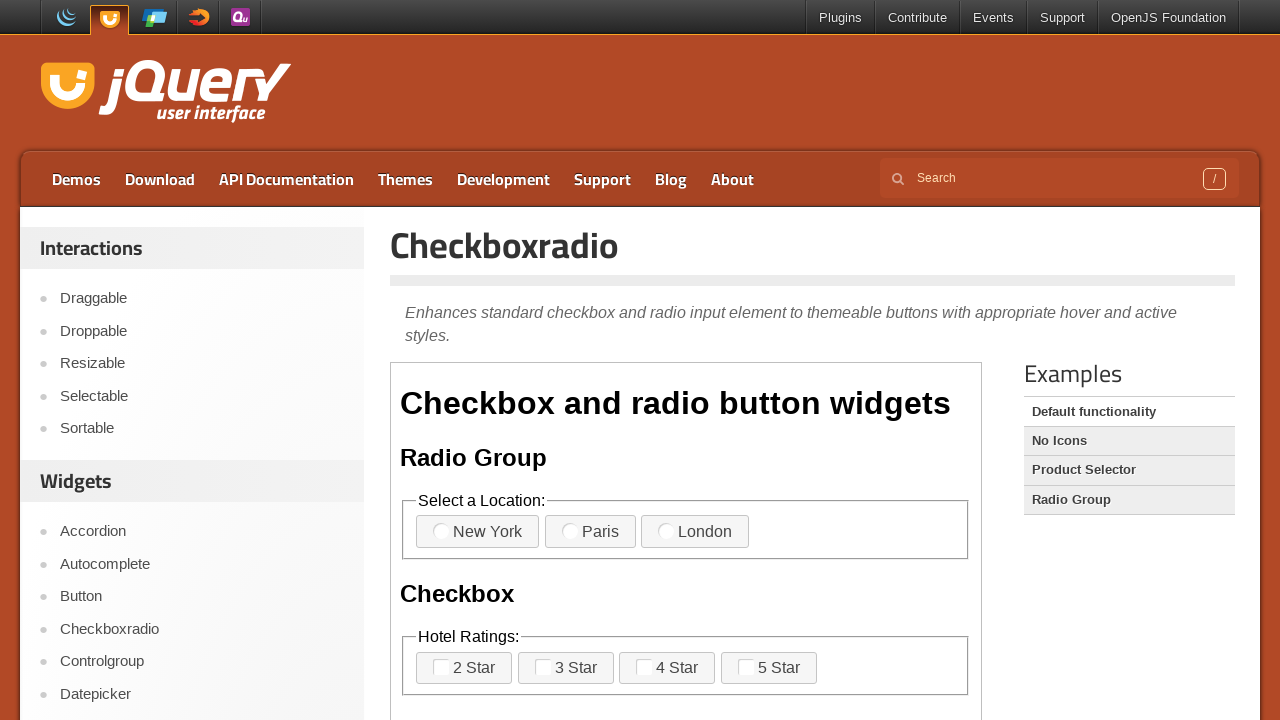

Located checkbox 3
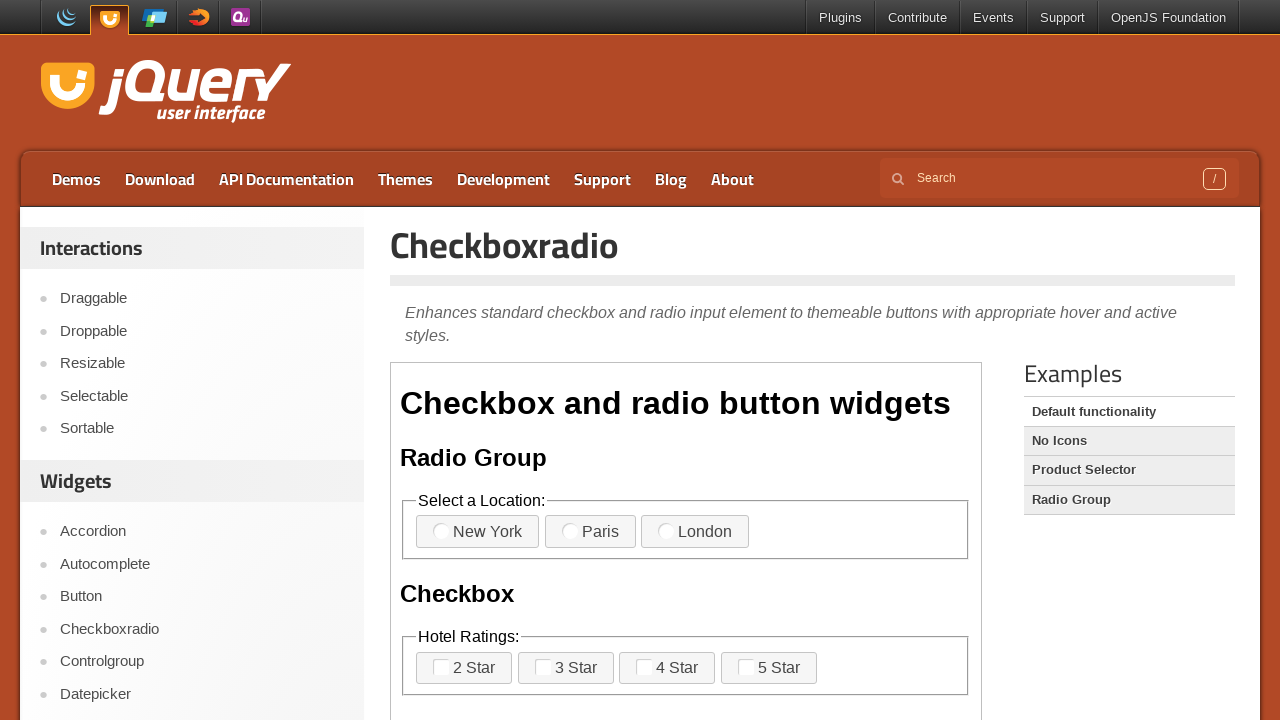

Located checkbox 4
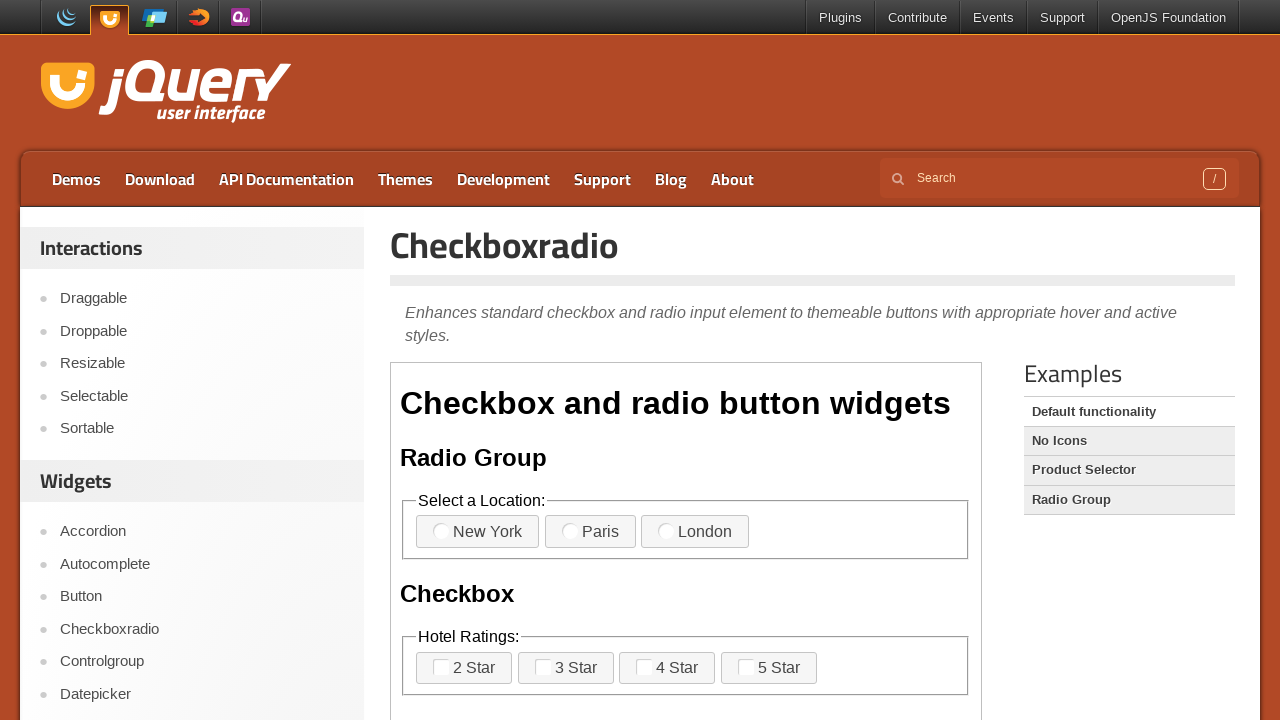

Located nested checkbox 1
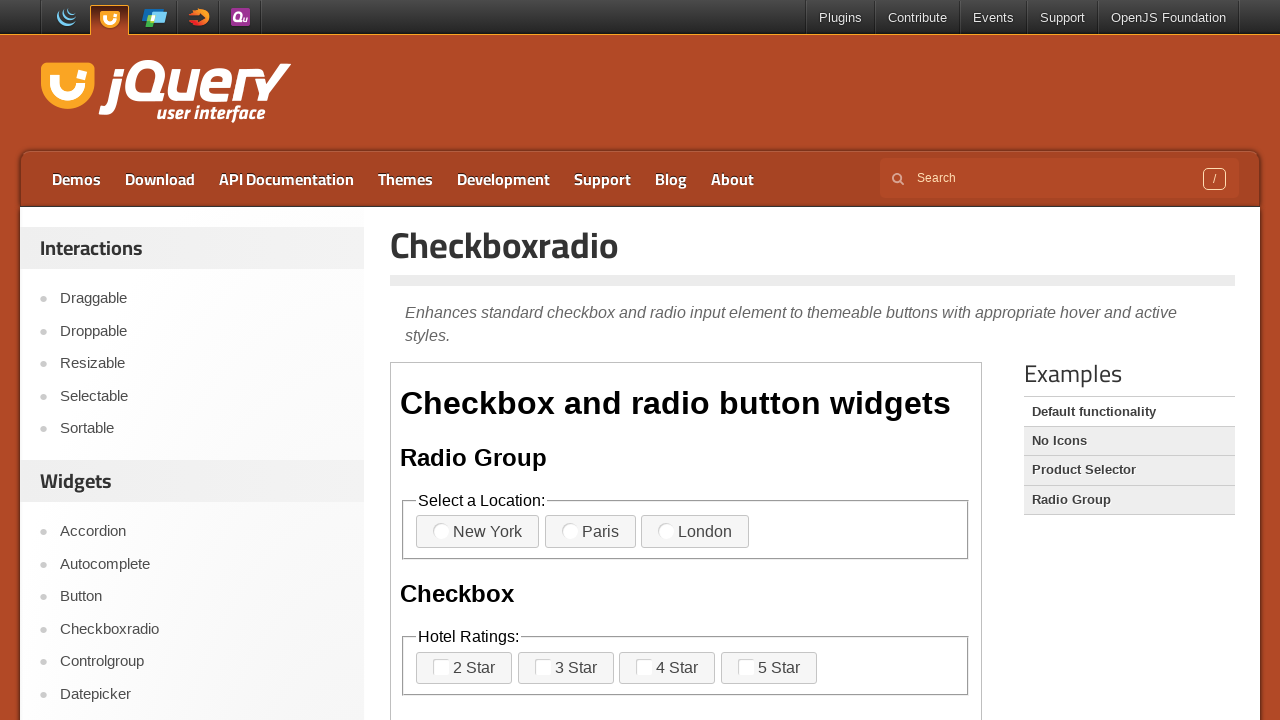

Located nested checkbox 2
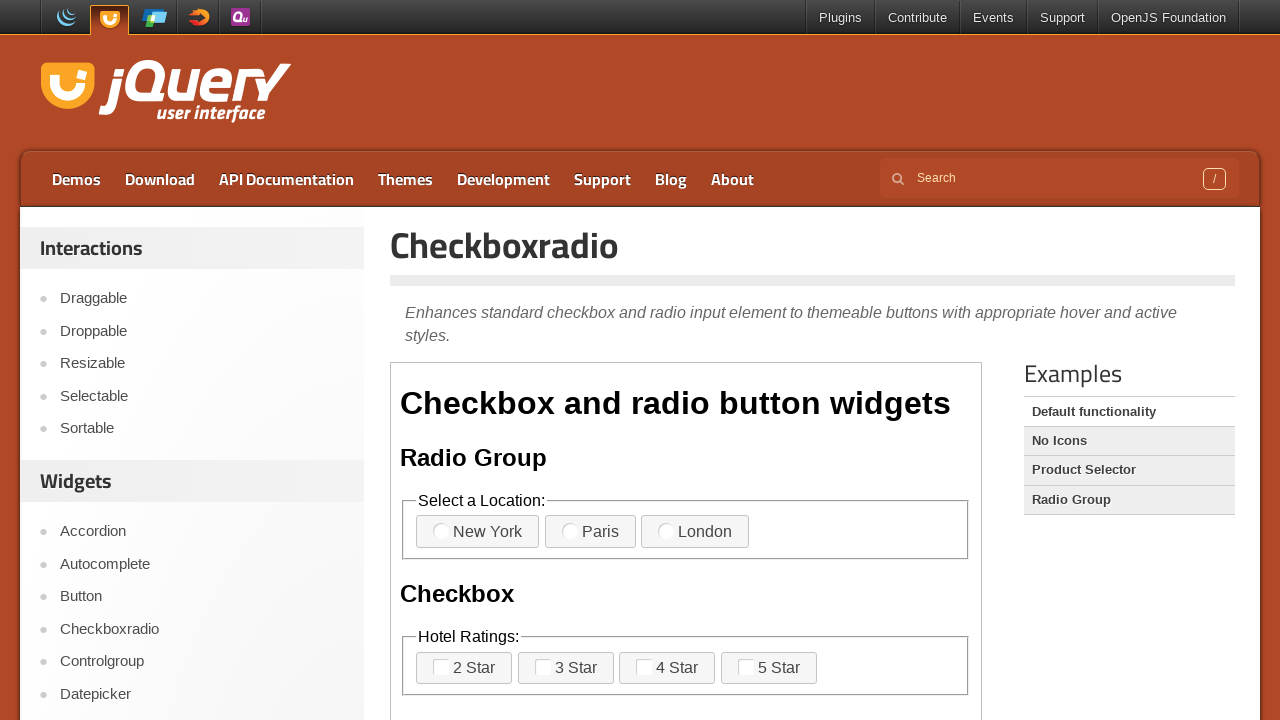

Located nested checkbox 3
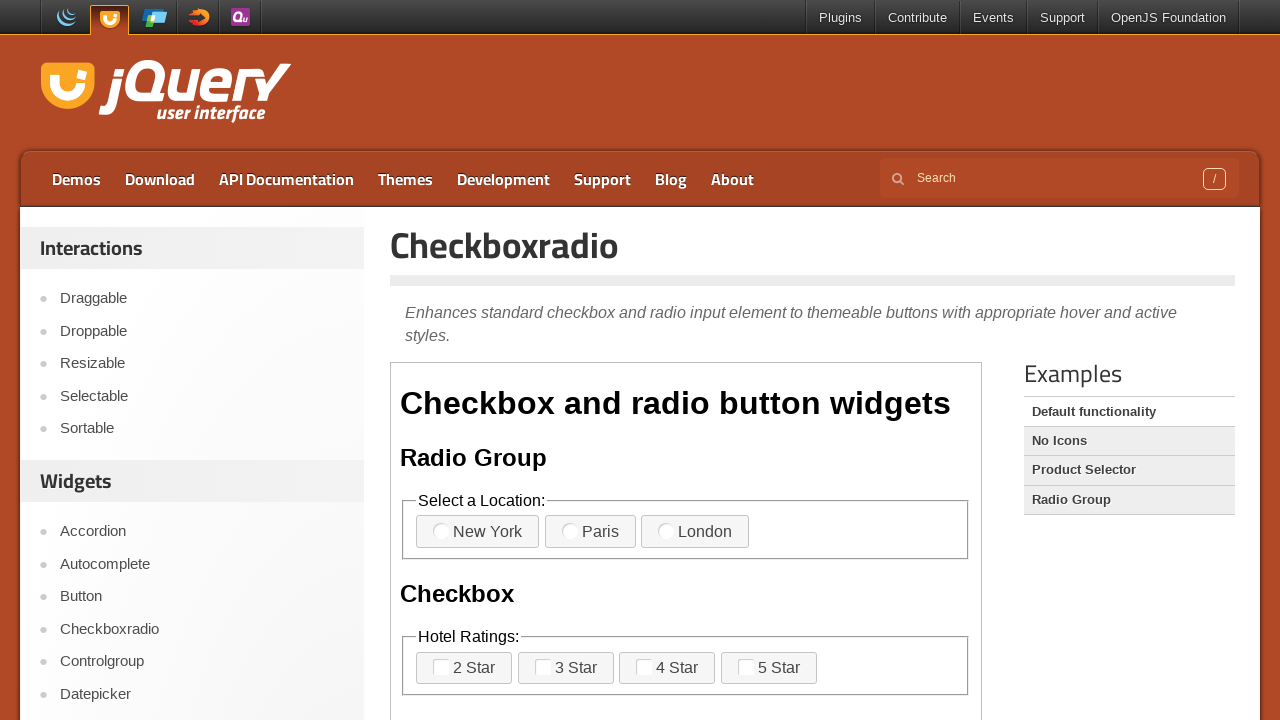

Located nested checkbox 4
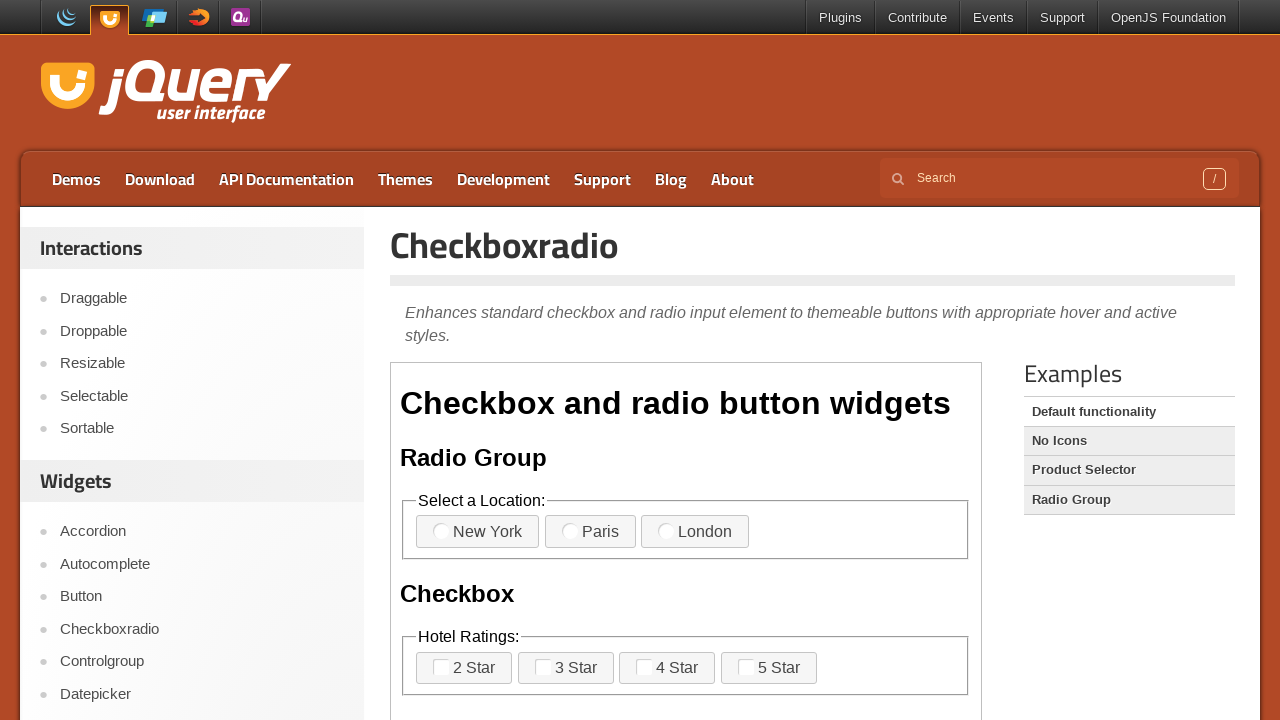

Clicked radio button 1 at (478, 532) on iframe[class="demo-frame"] >> internal:control=enter-frame >> label[for="radio-1
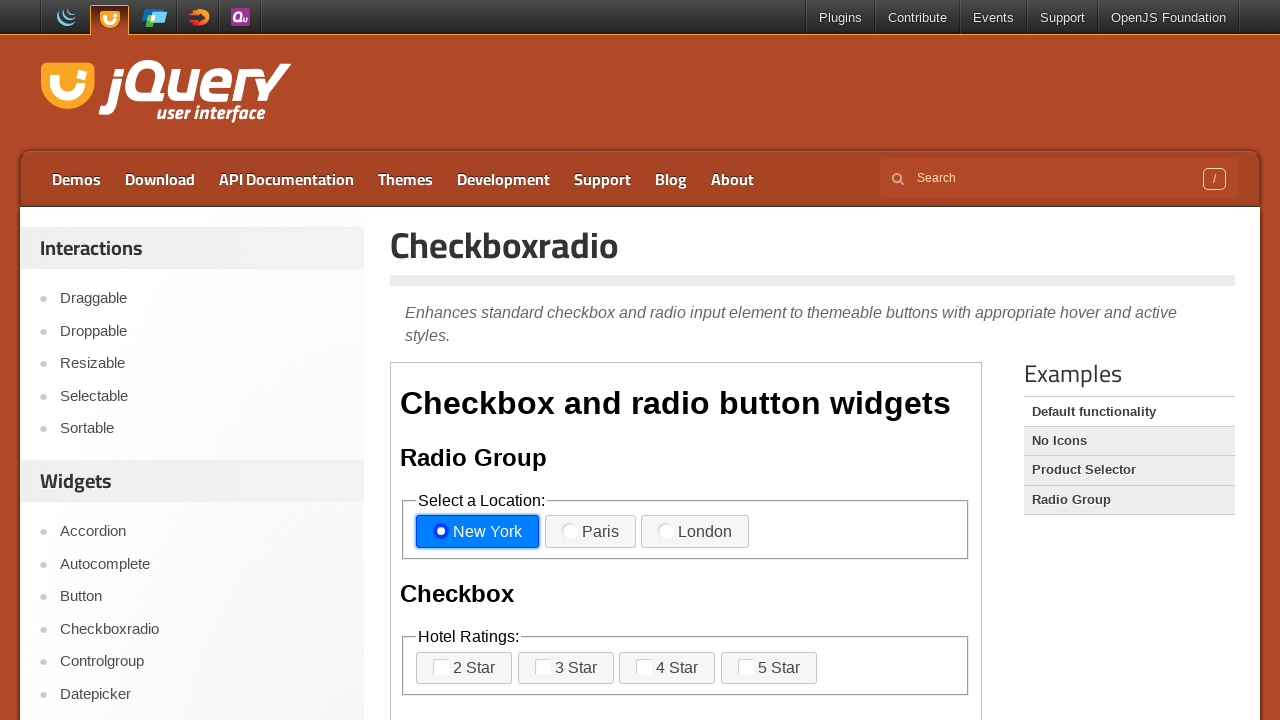

Clicked radio button 2 at (590, 532) on iframe[class="demo-frame"] >> internal:control=enter-frame >> label[for="radio-2
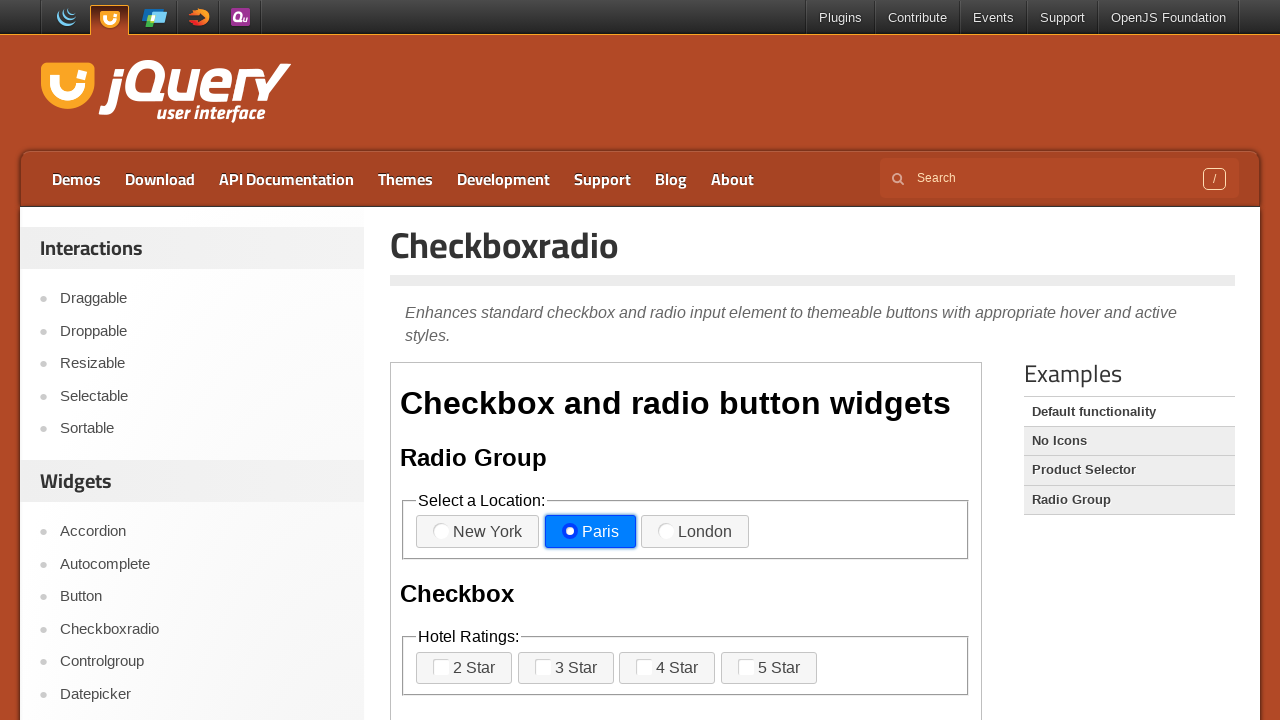

Clicked radio button 3 at (695, 532) on iframe[class="demo-frame"] >> internal:control=enter-frame >> label[for="radio-3
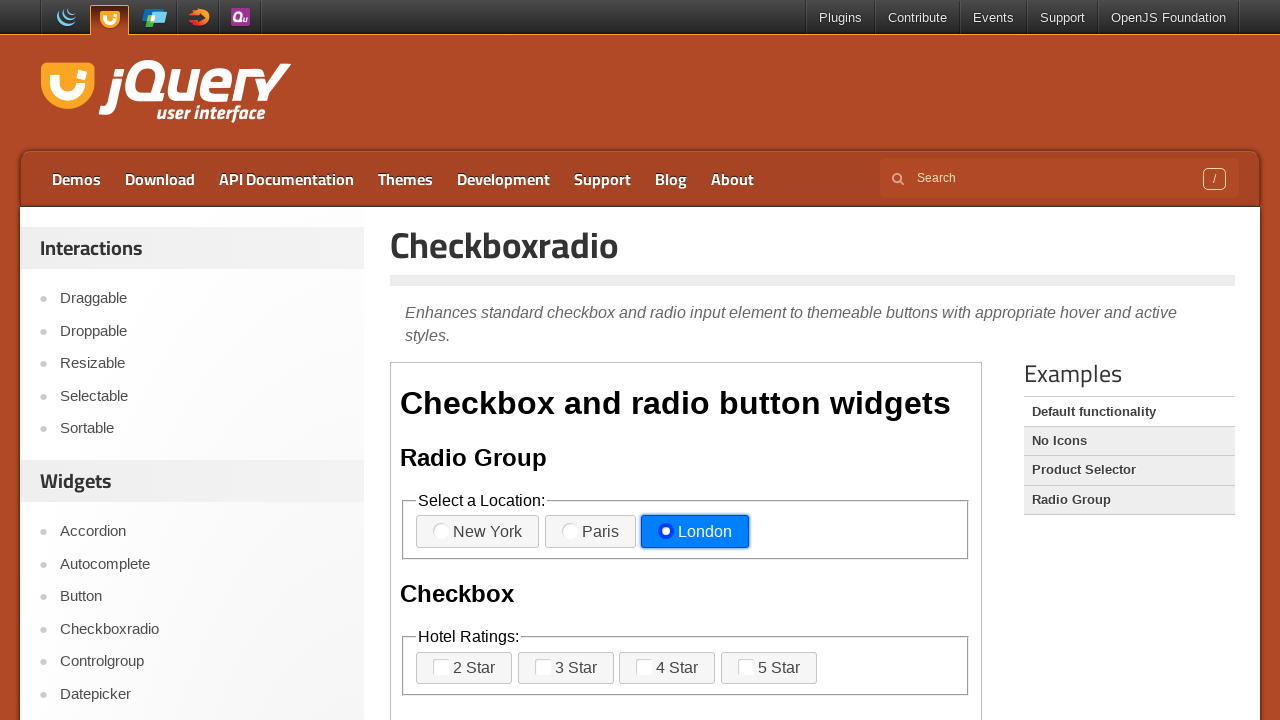

Checked checkbox 1 at (464, 668) on iframe[class="demo-frame"] >> internal:control=enter-frame >> label[for="checkbo
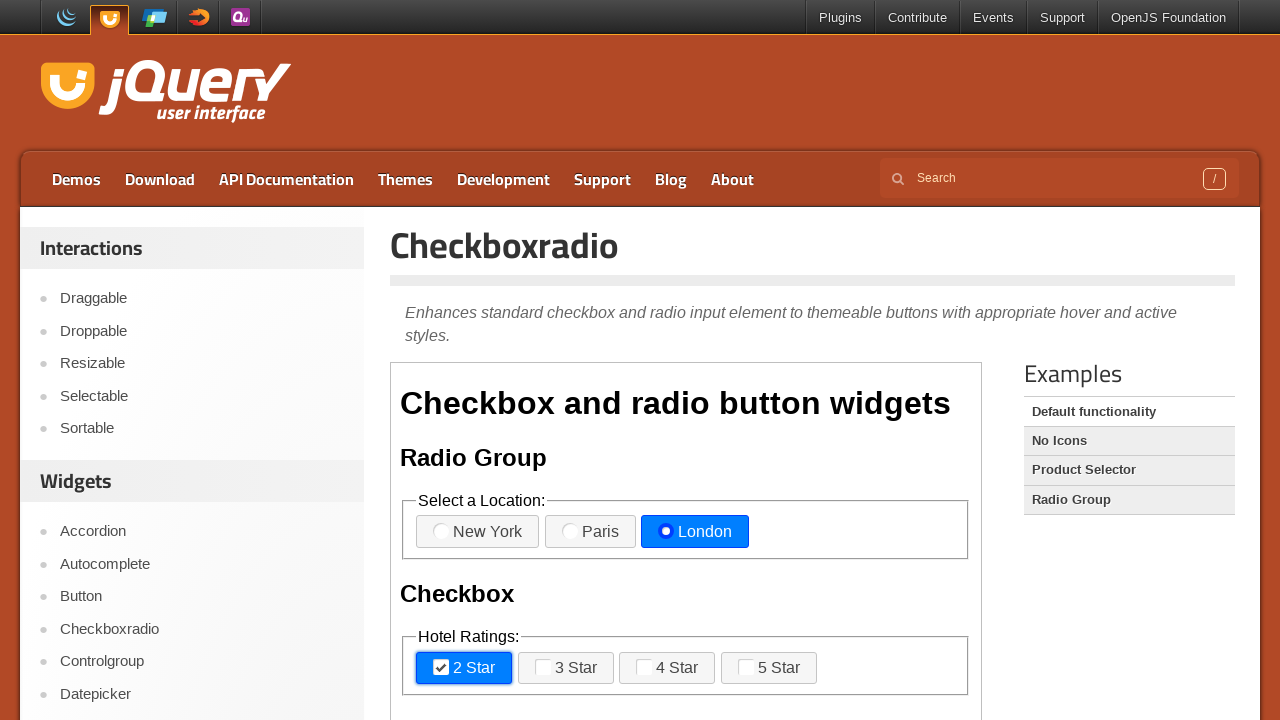

Checked checkbox 2 at (566, 668) on iframe[class="demo-frame"] >> internal:control=enter-frame >> label[for="checkbo
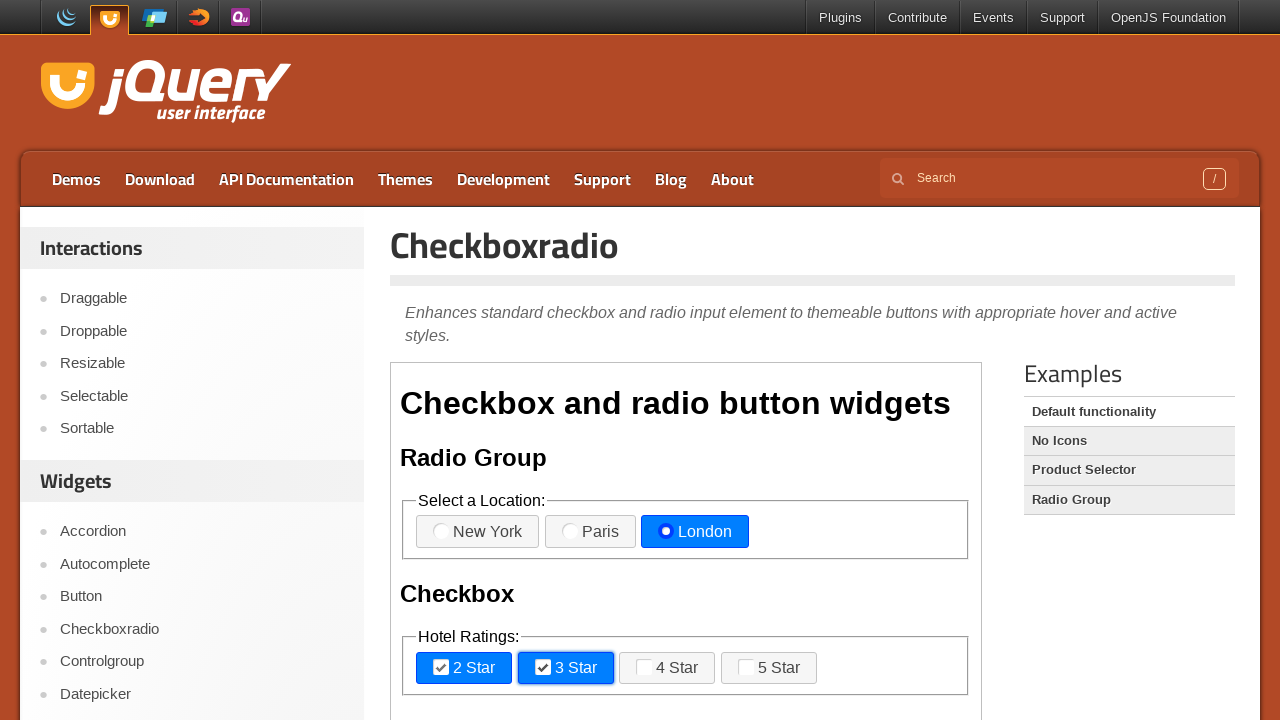

Checked checkbox 3 at (667, 668) on iframe[class="demo-frame"] >> internal:control=enter-frame >> label[for="checkbo
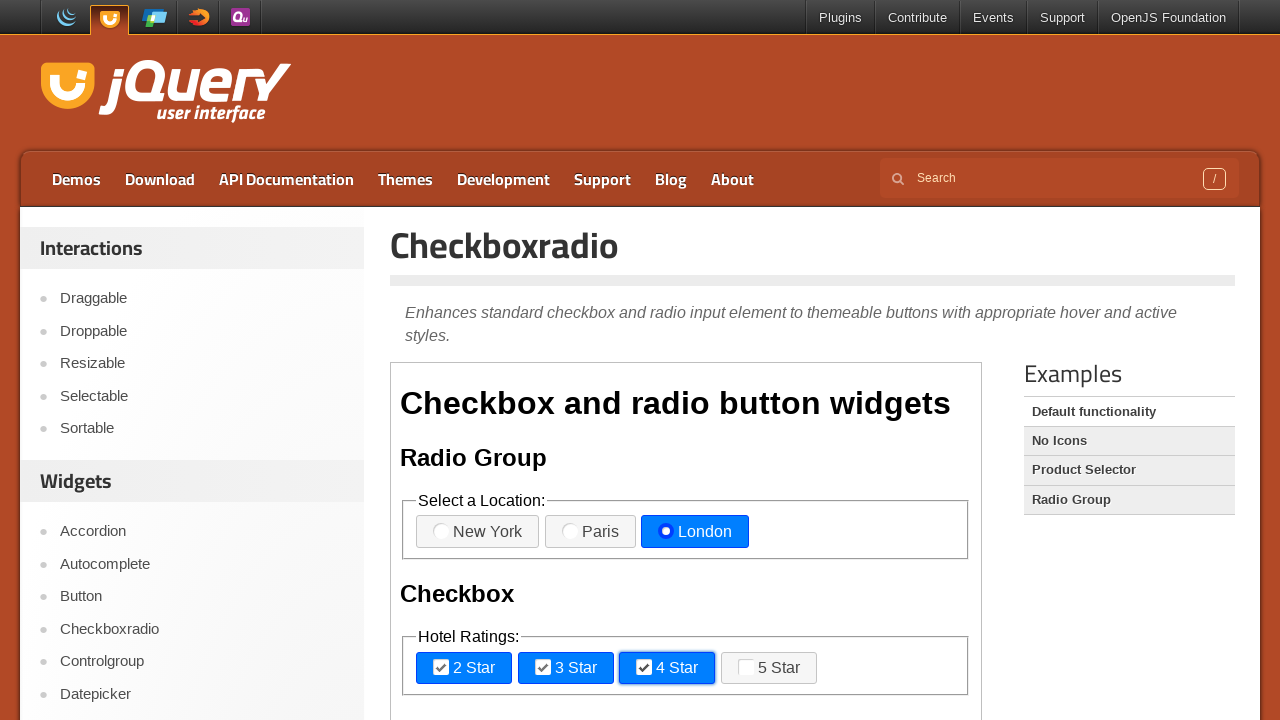

Checked checkbox 4 at (769, 668) on iframe[class="demo-frame"] >> internal:control=enter-frame >> label[for="checkbo
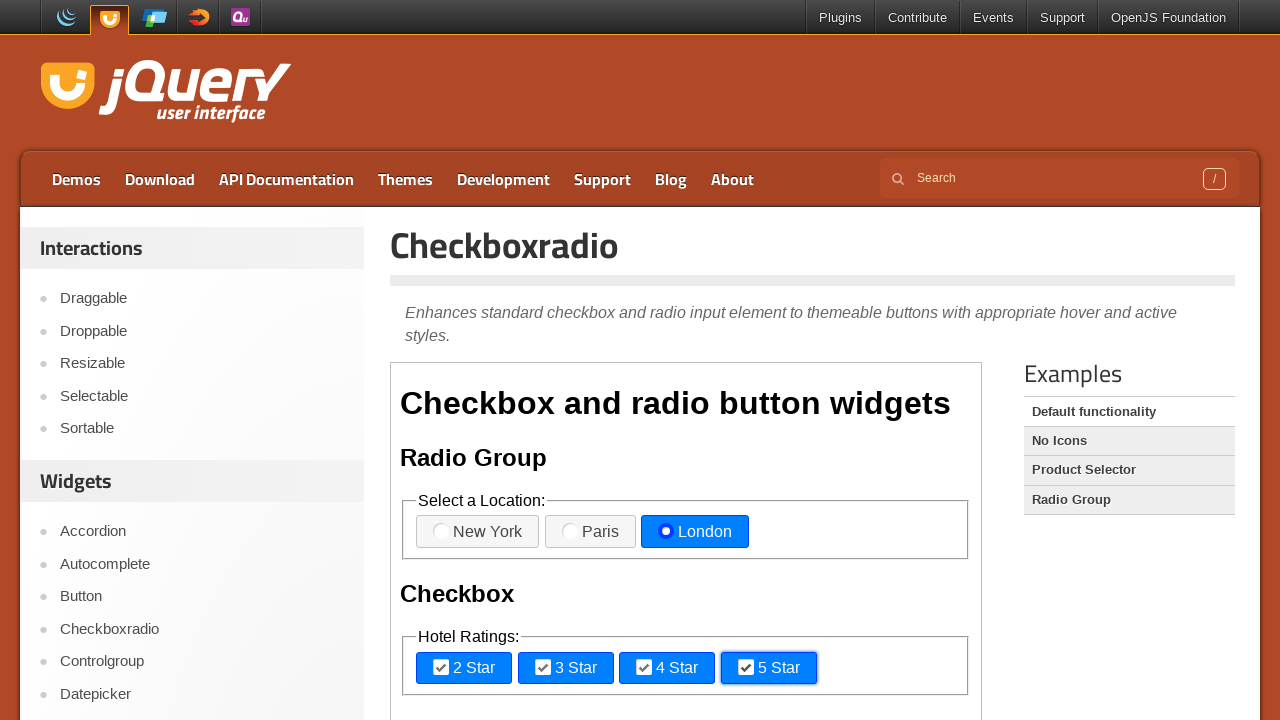

Checked nested checkbox 1 at (476, 361) on iframe[class="demo-frame"] >> internal:control=enter-frame >> label[for="checkbo
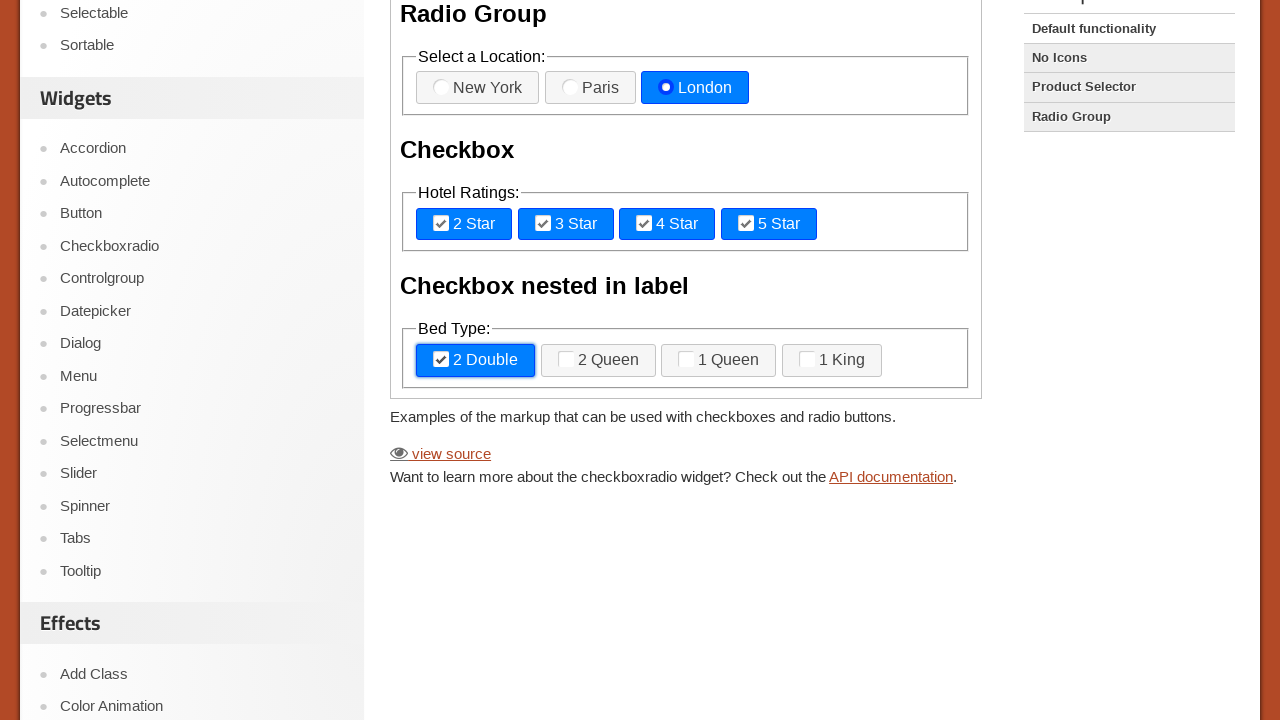

Checked nested checkbox 2 at (598, 361) on iframe[class="demo-frame"] >> internal:control=enter-frame >> label[for="checkbo
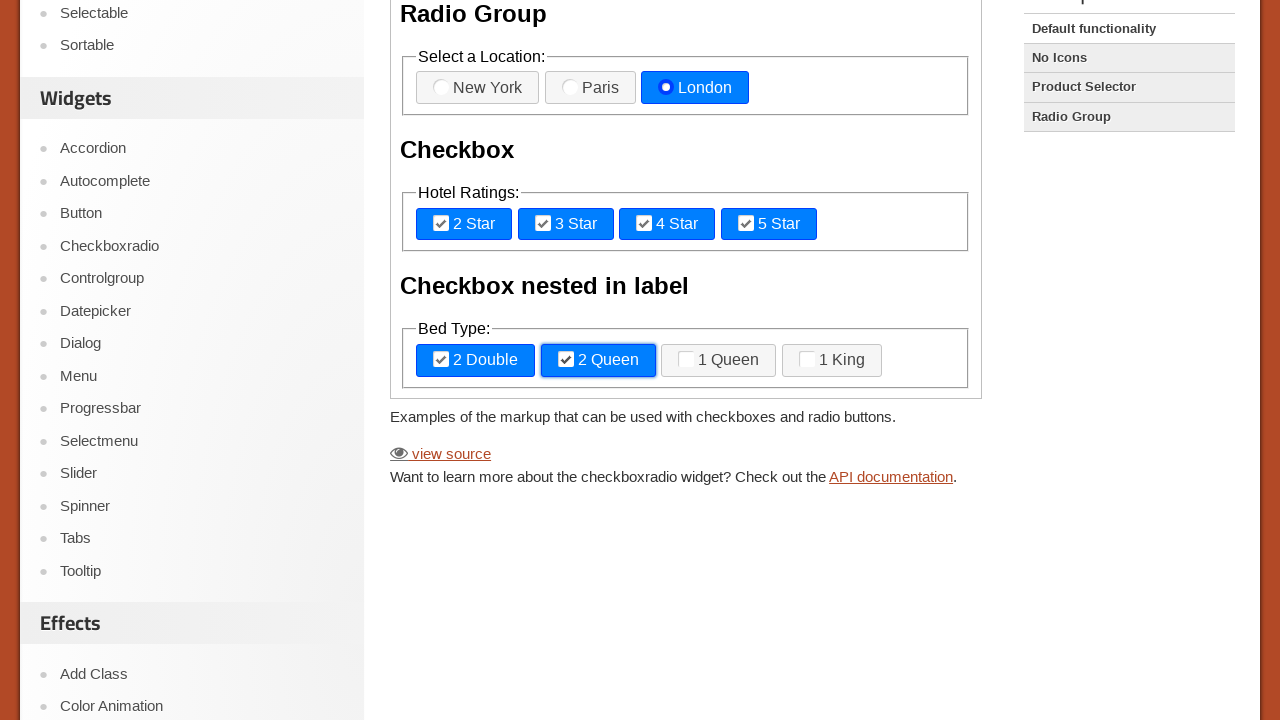

Checked nested checkbox 3 at (719, 361) on iframe[class="demo-frame"] >> internal:control=enter-frame >> label[for="checkbo
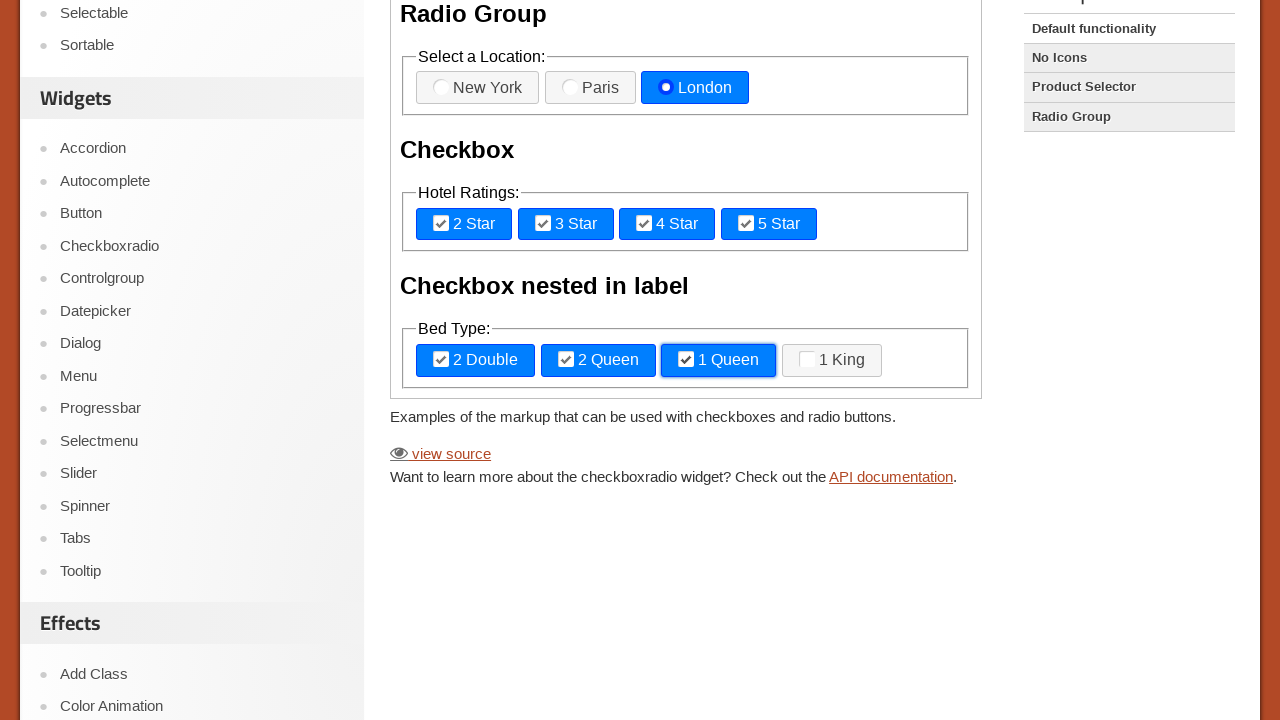

Checked nested checkbox 4 at (832, 361) on iframe[class="demo-frame"] >> internal:control=enter-frame >> label[for="checkbo
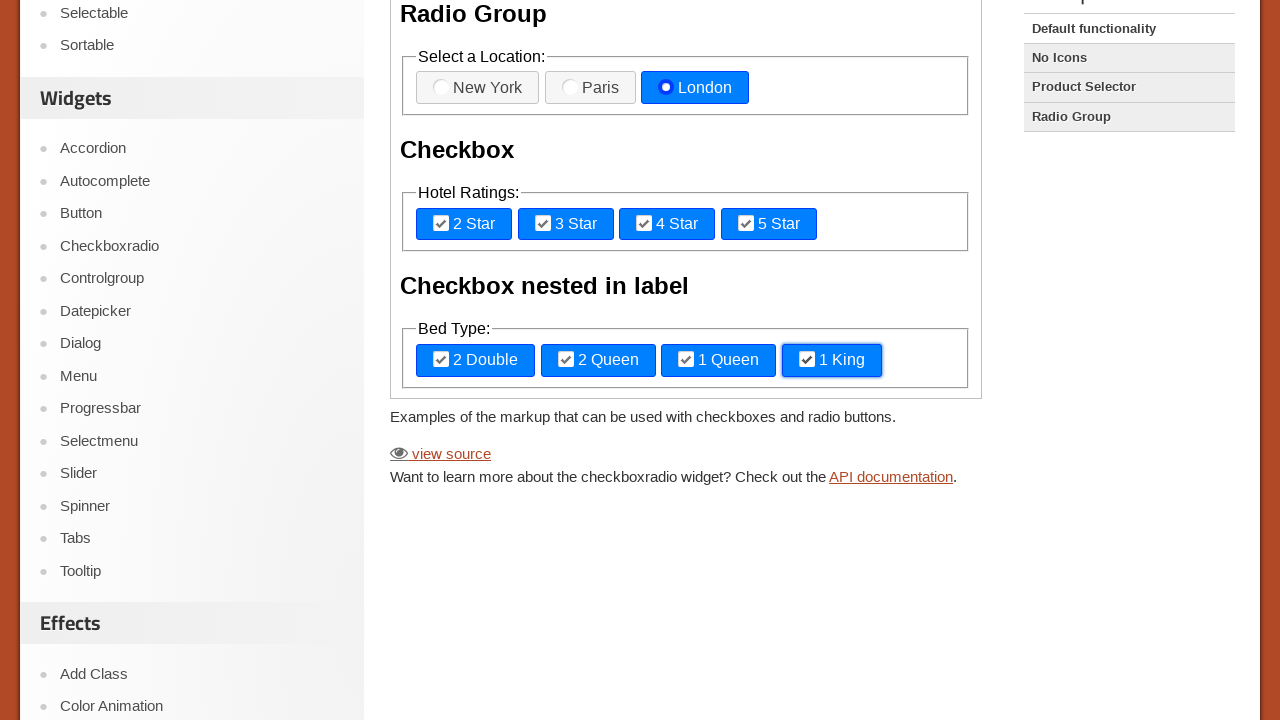

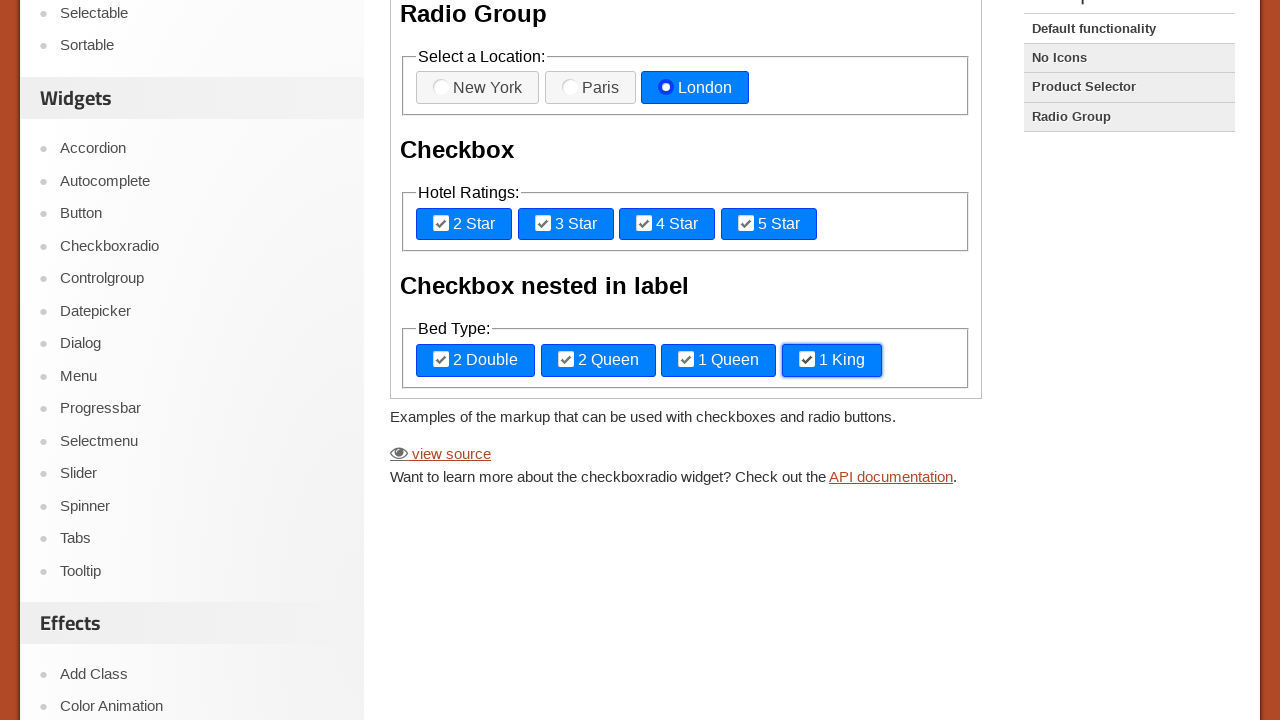